Tests browser navigation functionality by navigating to Meesho, then Myntra, using back/forward navigation, and refreshing the page

Starting URL: https://www.meesho.com/

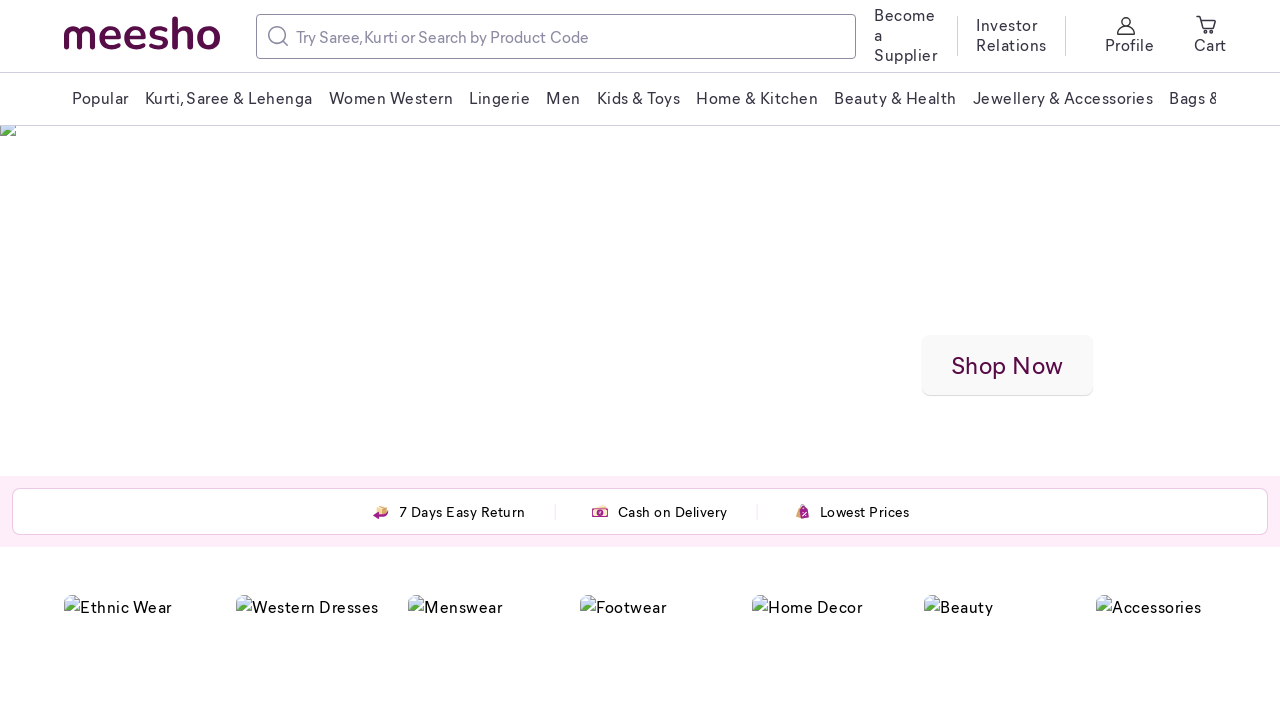

Navigated to Myntra website
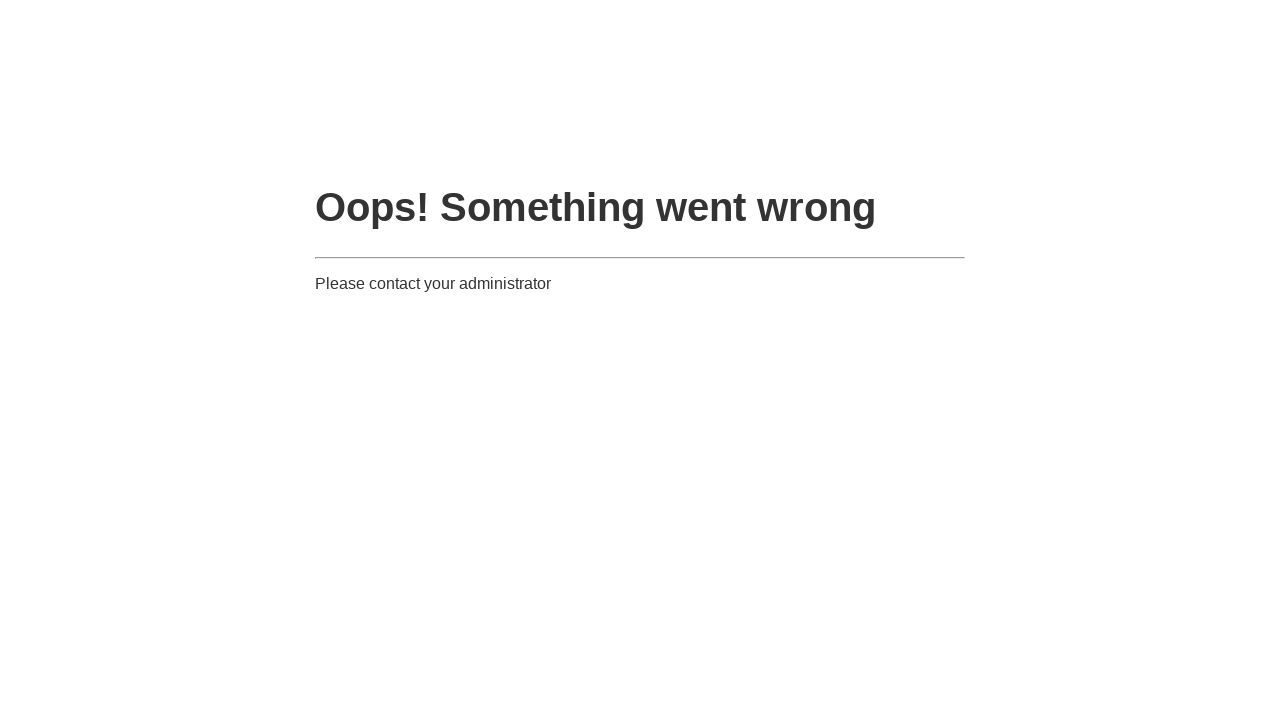

Navigated back to Meesho website
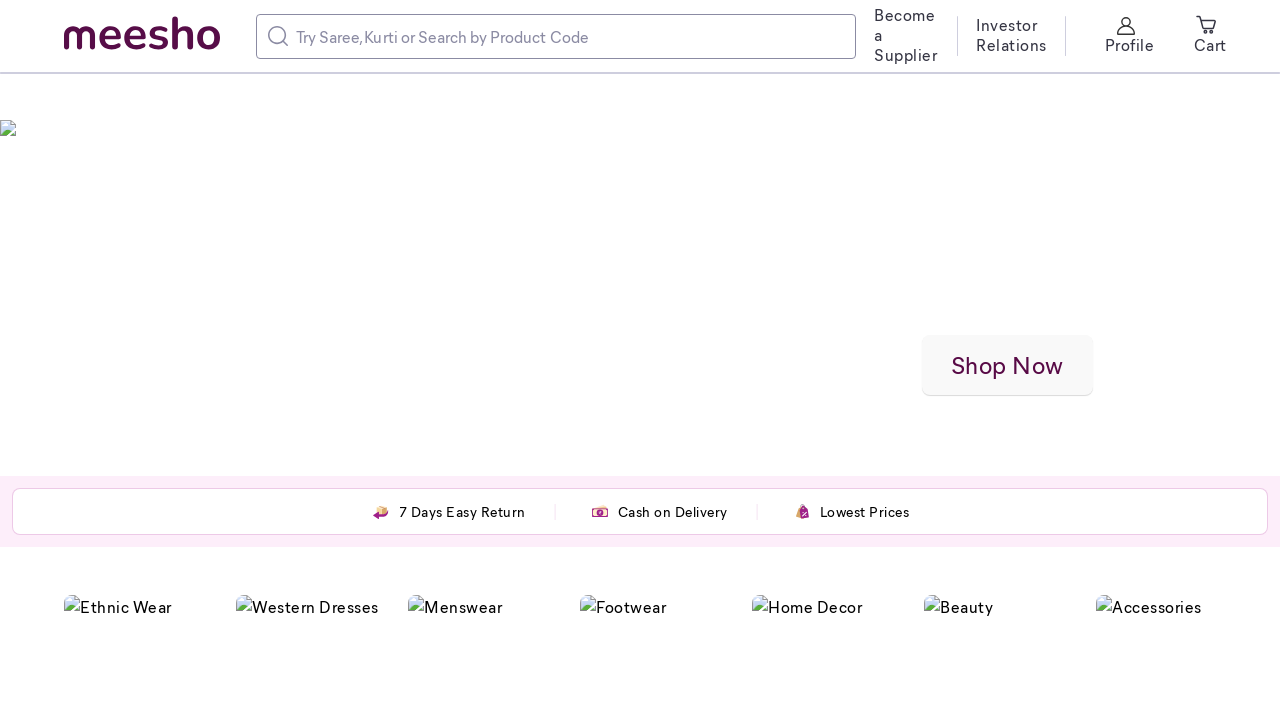

Navigated forward to Myntra website
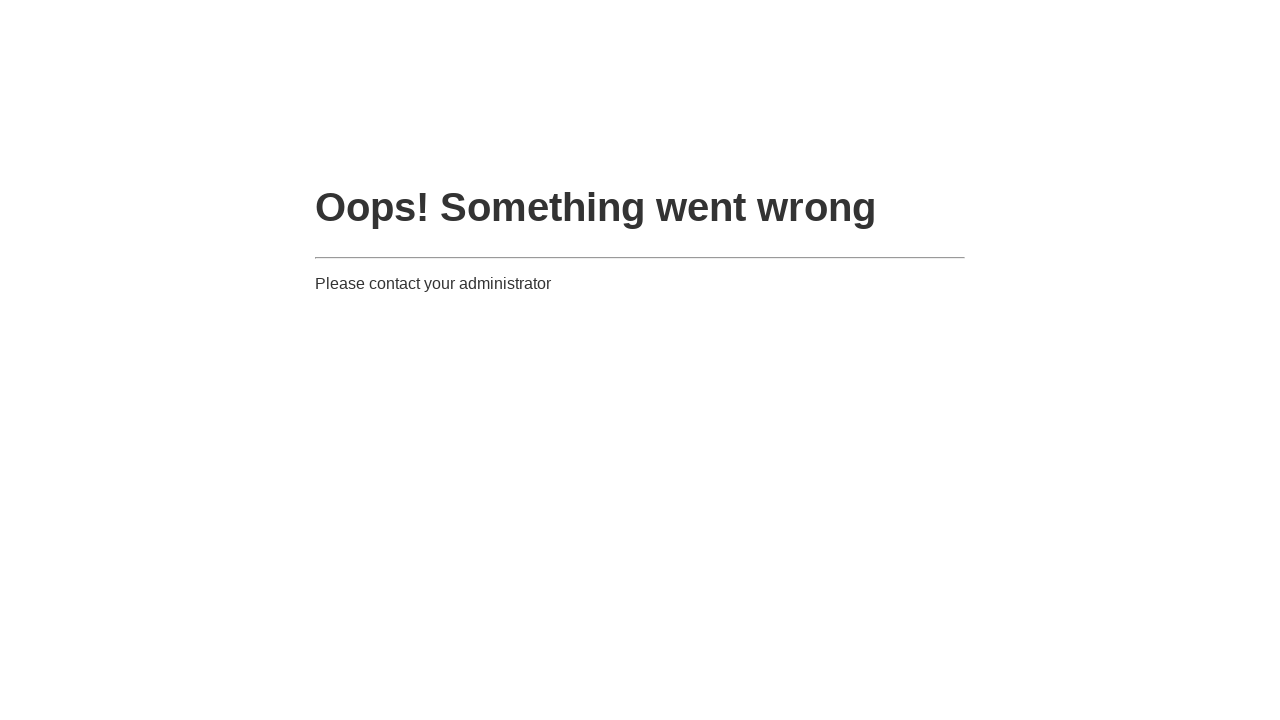

Refreshed the current page
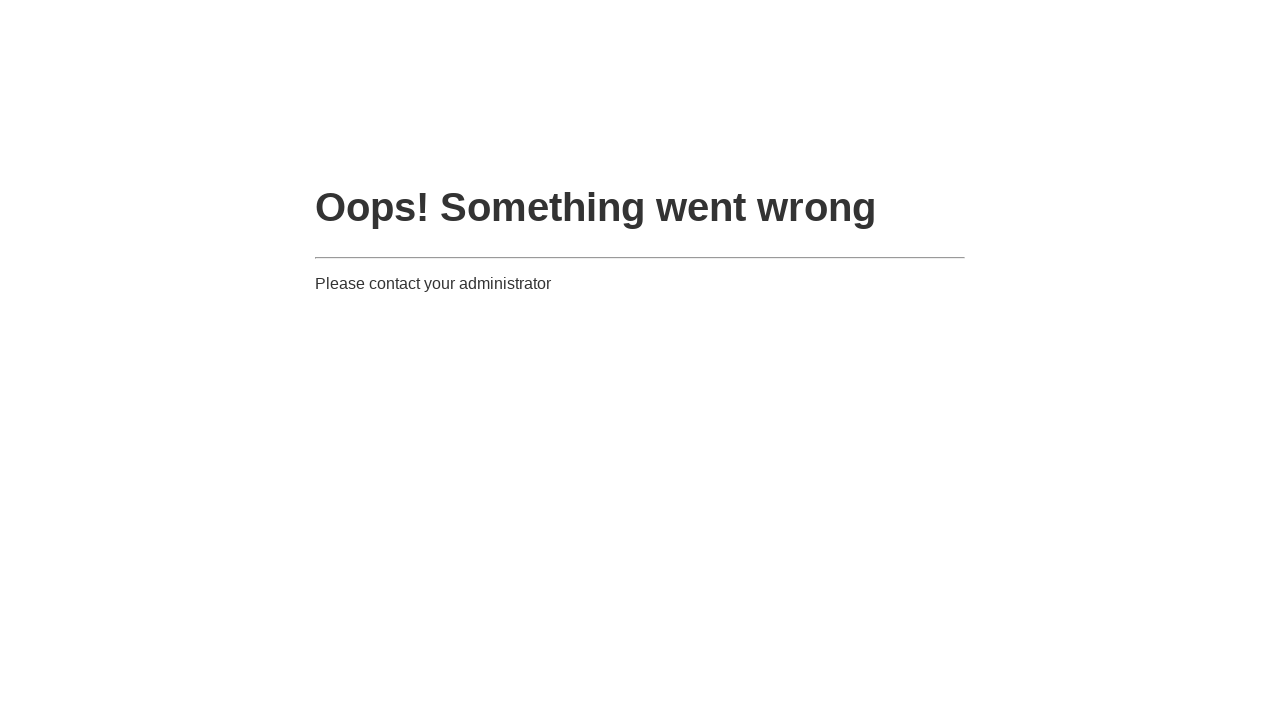

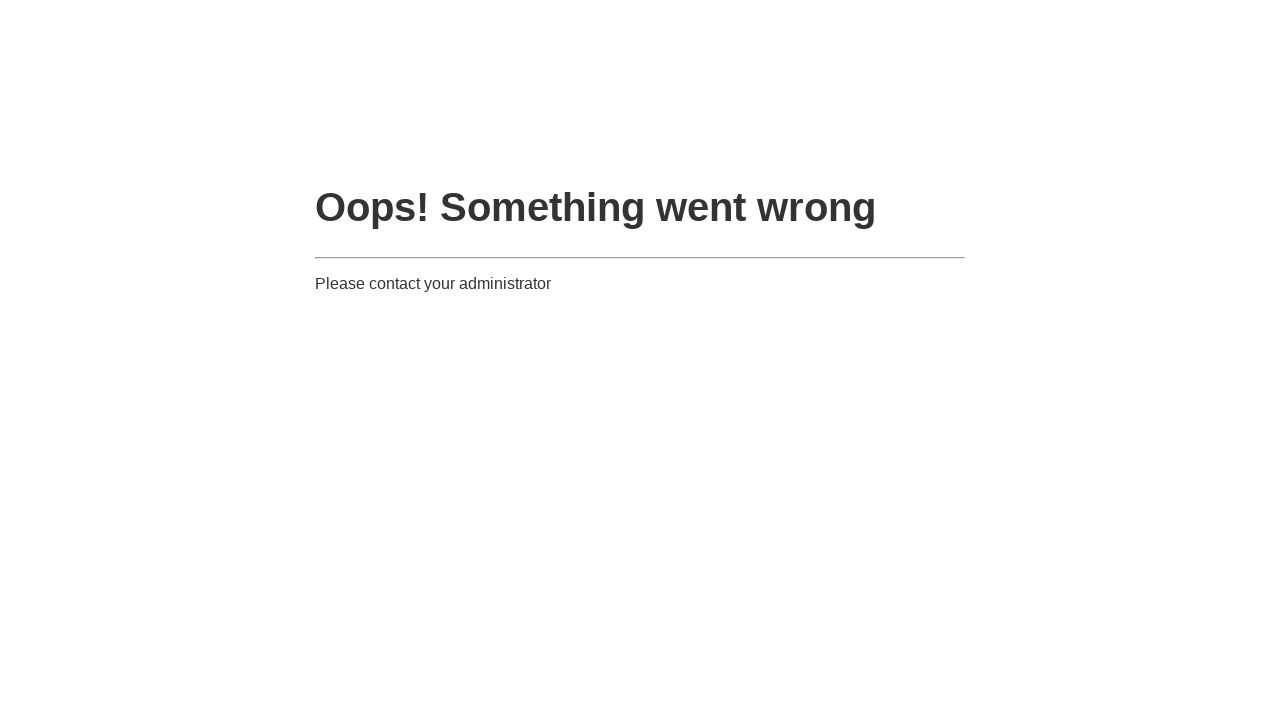